Tests adding specific products (Cucumber, Carrot, Broccoli, Tomato) to cart on a grocery shopping practice website by iterating through product listings and clicking "ADD TO CART" for matching items

Starting URL: https://rahulshettyacademy.com/seleniumPractise/

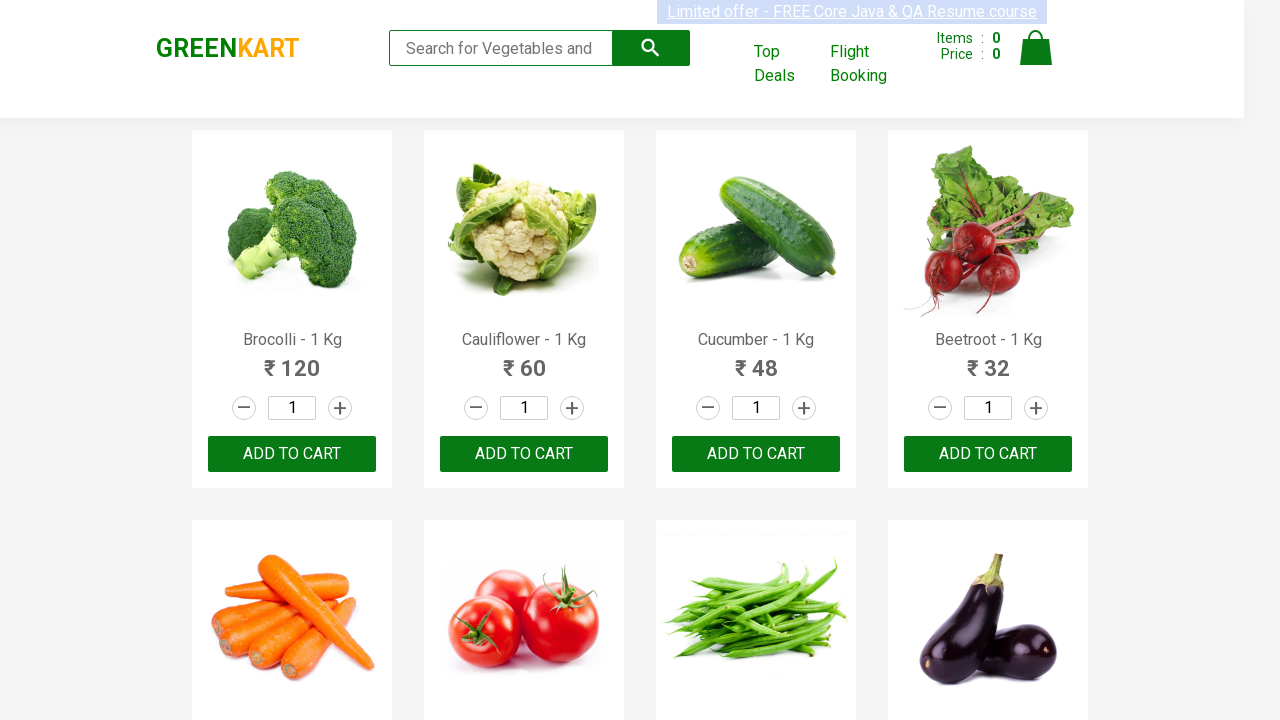

Waited for product listings to load
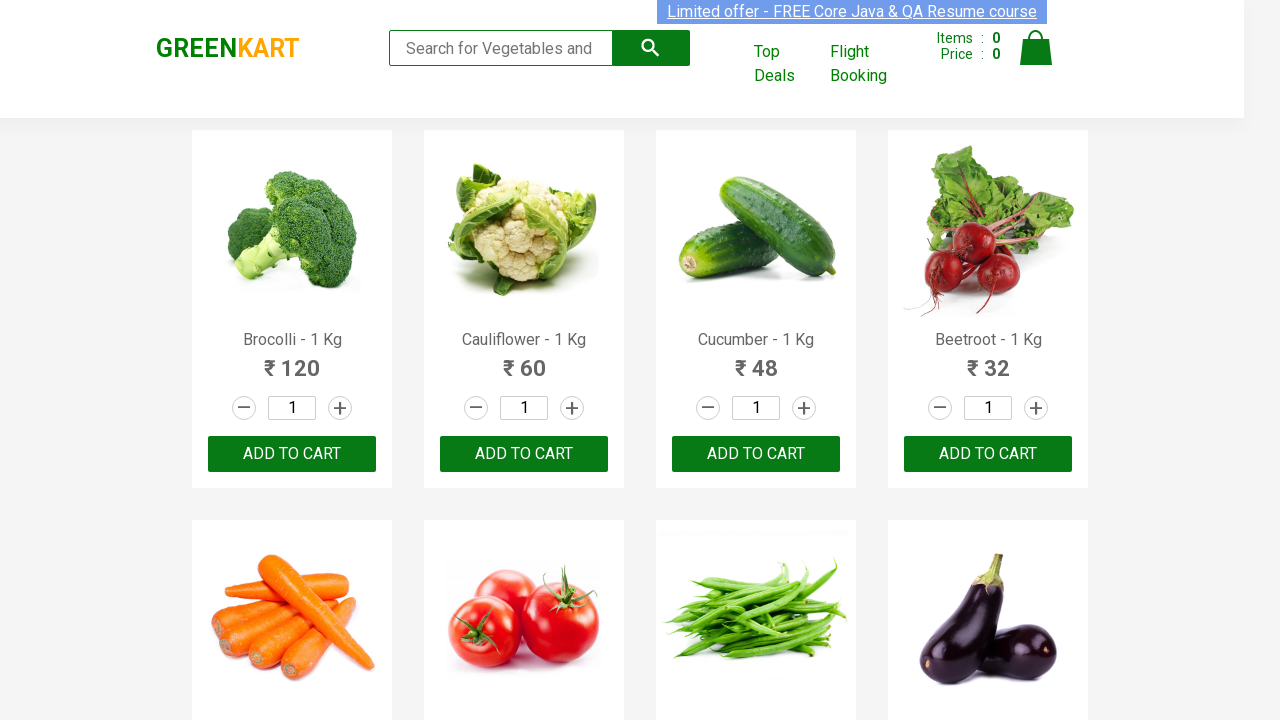

Retrieved all product name elements from the page
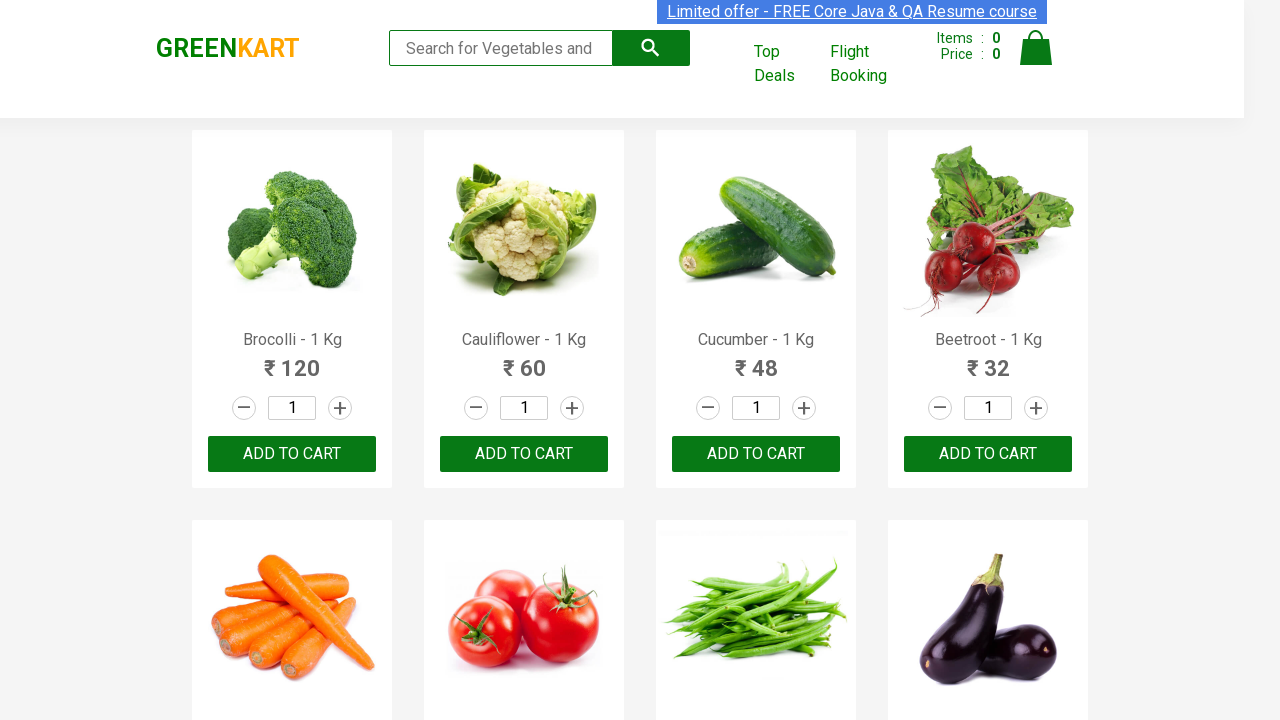

Clicked 'ADD TO CART' button for Cucumber at (756, 454) on xpath=//button[text()='ADD TO CART'] >> nth=2
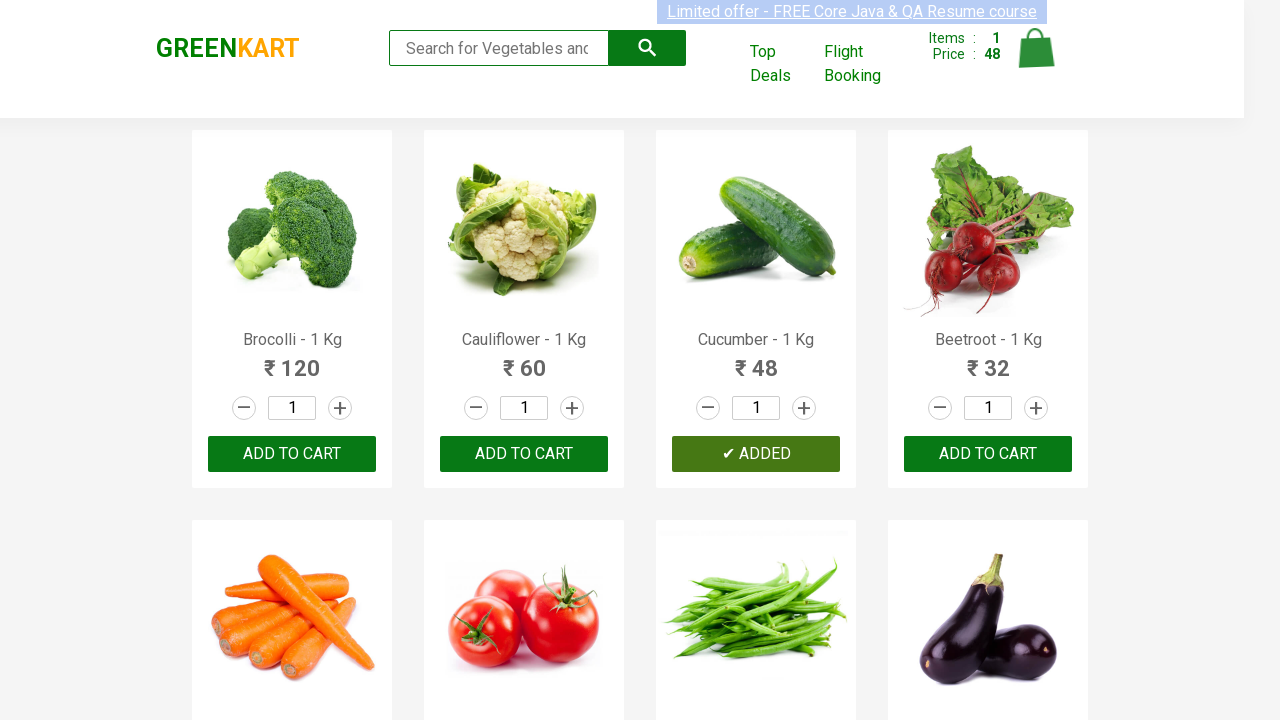

Clicked 'ADD TO CART' button for Carrot at (524, 360) on xpath=//button[text()='ADD TO CART'] >> nth=4
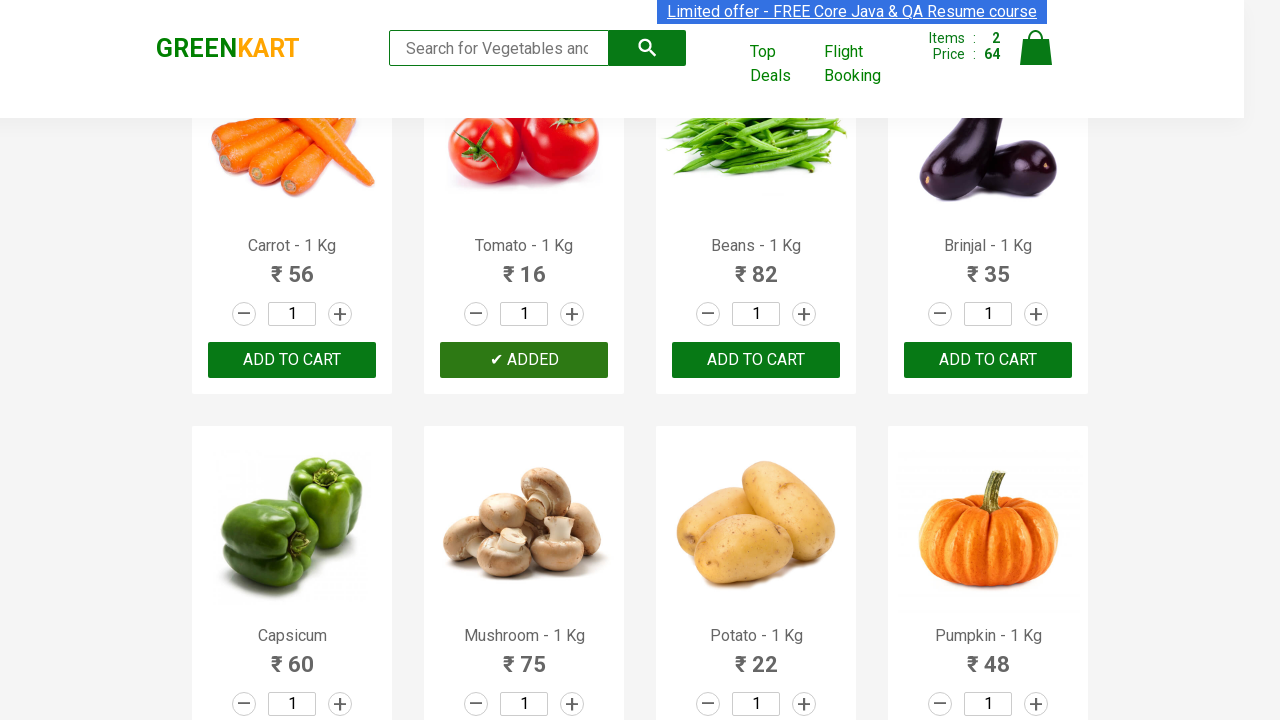

Clicked 'ADD TO CART' button for Tomato at (988, 360) on xpath=//button[text()='ADD TO CART'] >> nth=5
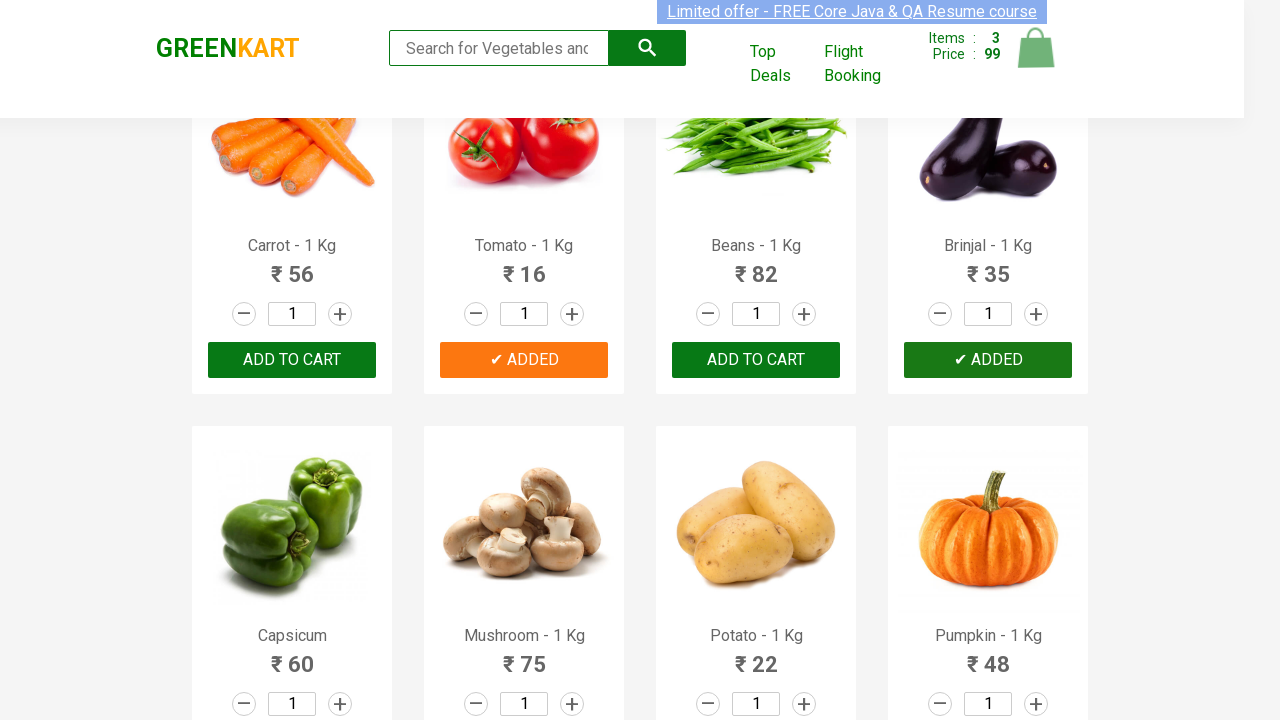

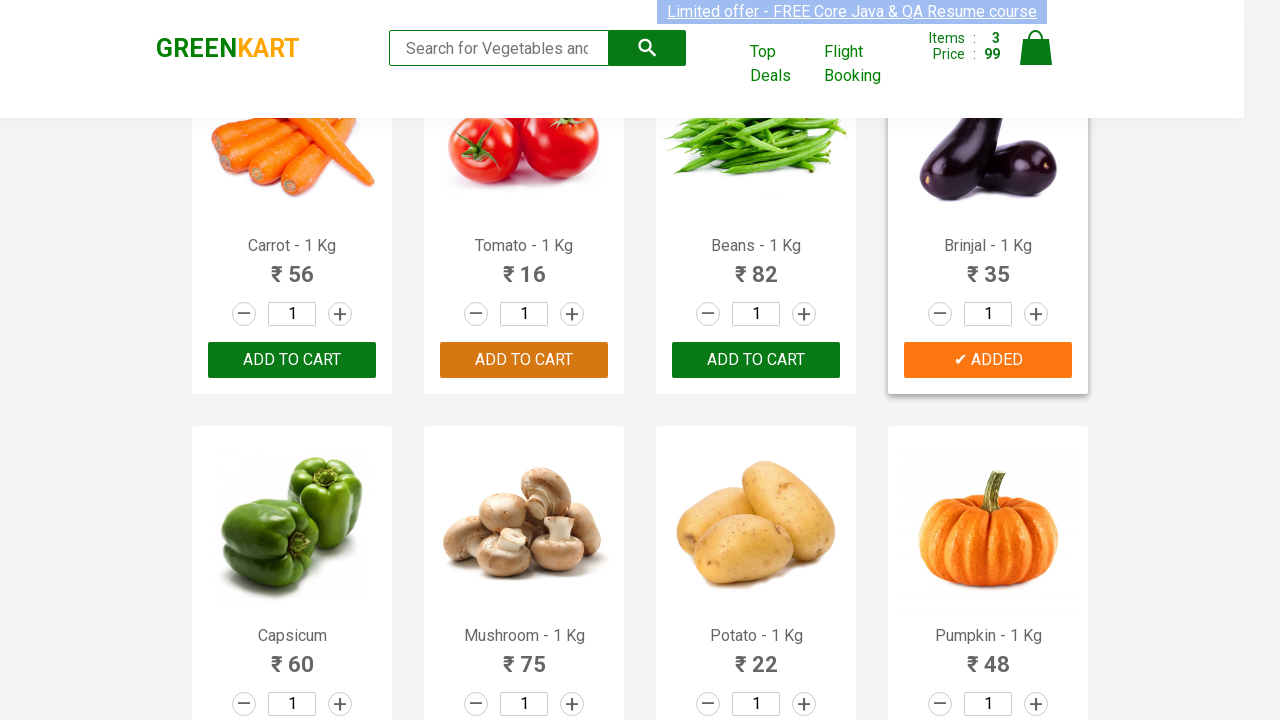